Tests clicking a link using CSS selector with text matching

Starting URL: https://the-internet.herokuapp.com/

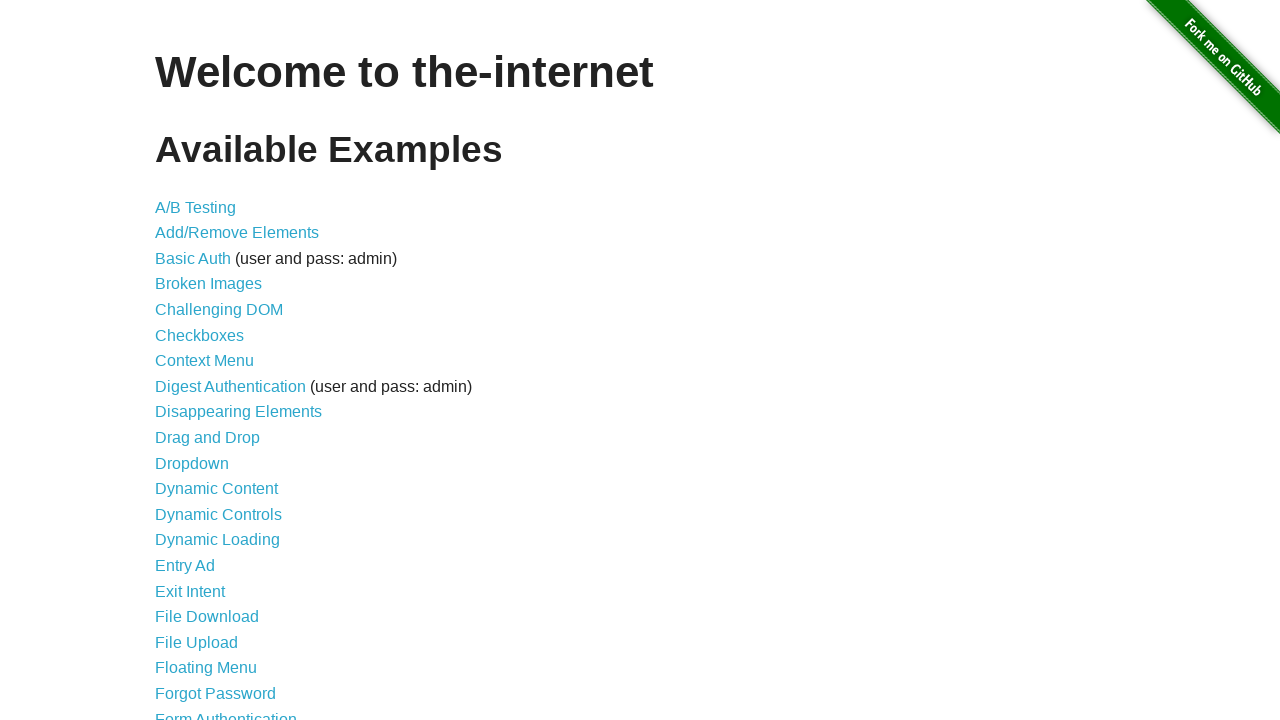

Navigated to https://the-internet.herokuapp.com/
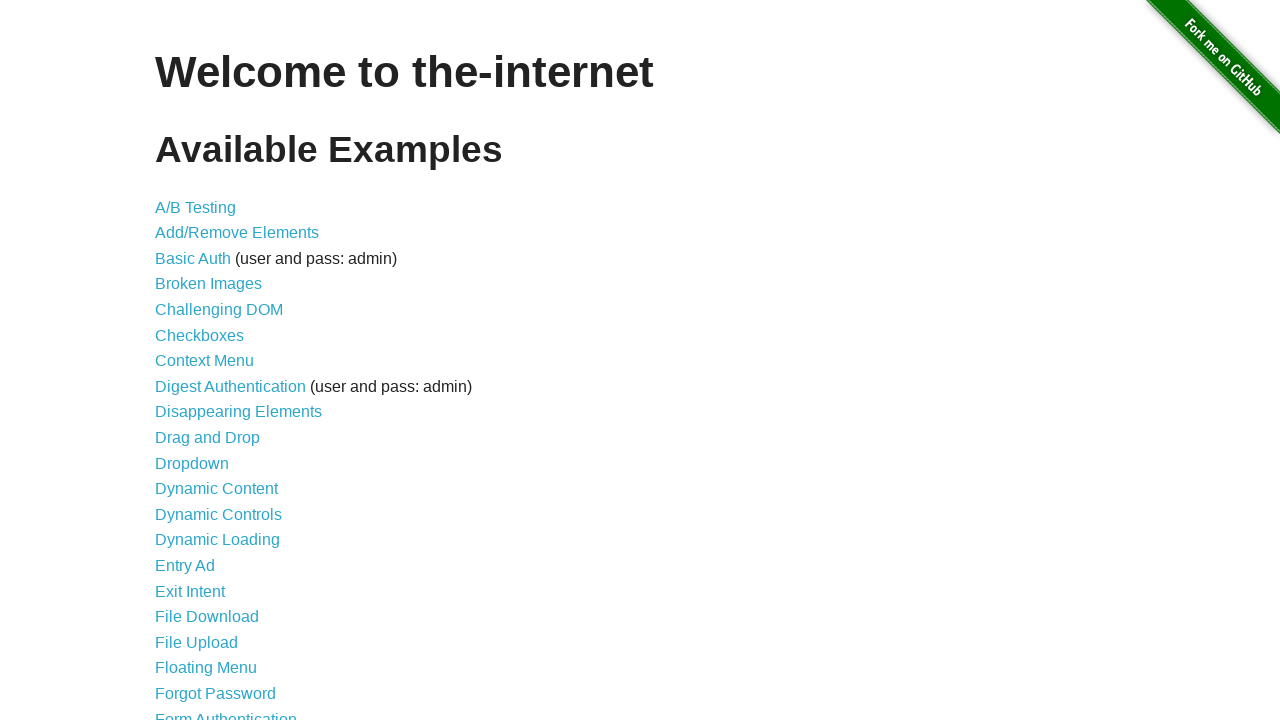

Clicked link containing 'Elemental' text using CSS selector at (684, 711) on a:has-text("Elemental")
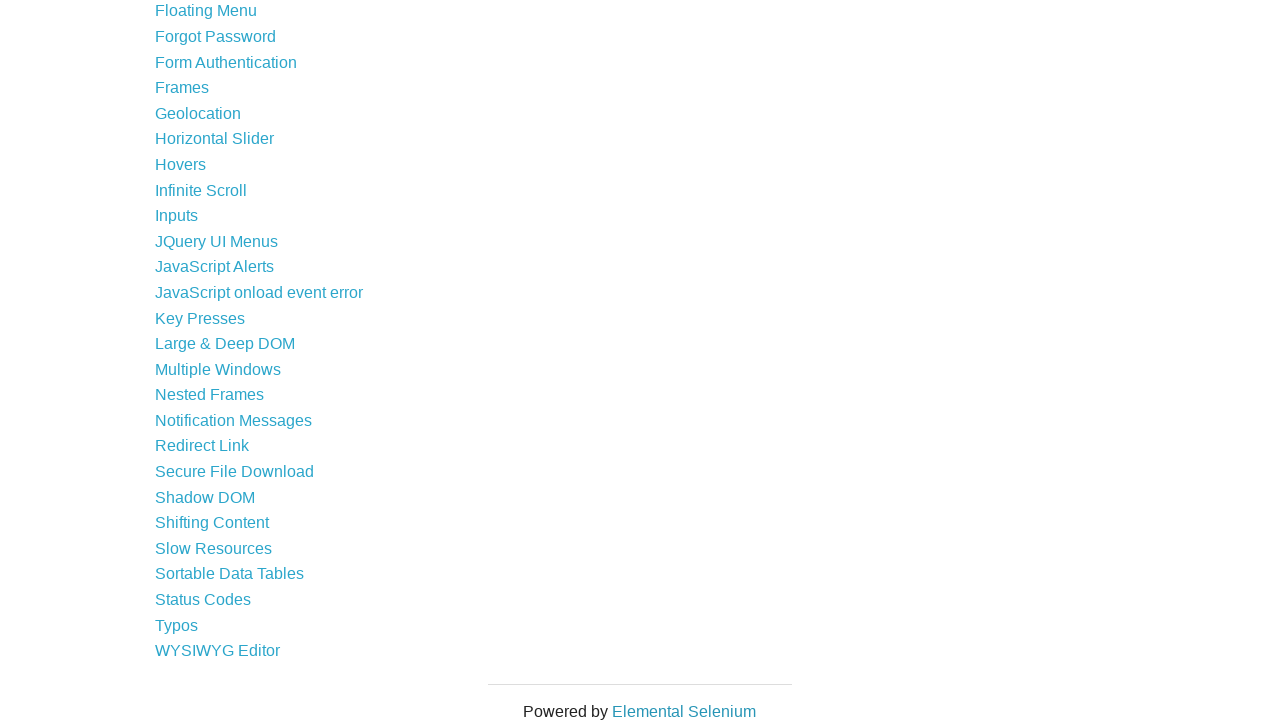

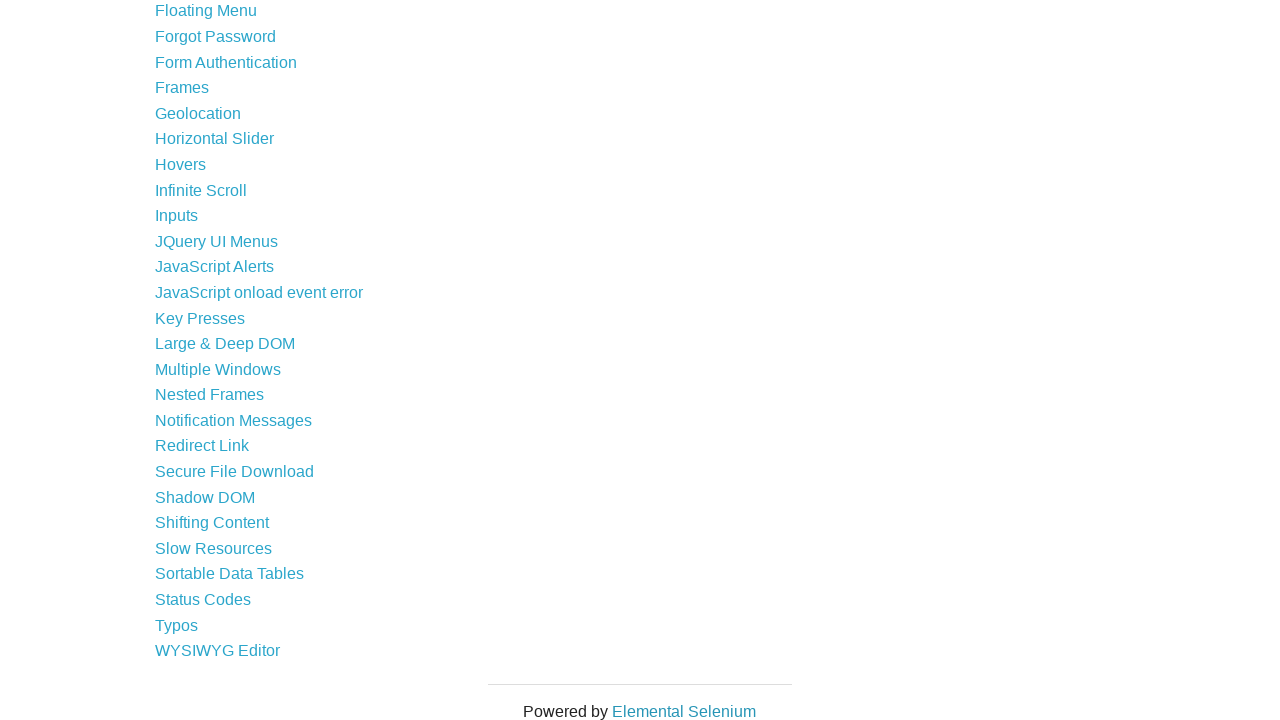